Navigates to the main page and clicks on the Hovers link to reach the hovers page, verifying that the page header and overview are displayed

Starting URL: https://the-internet.herokuapp.com/

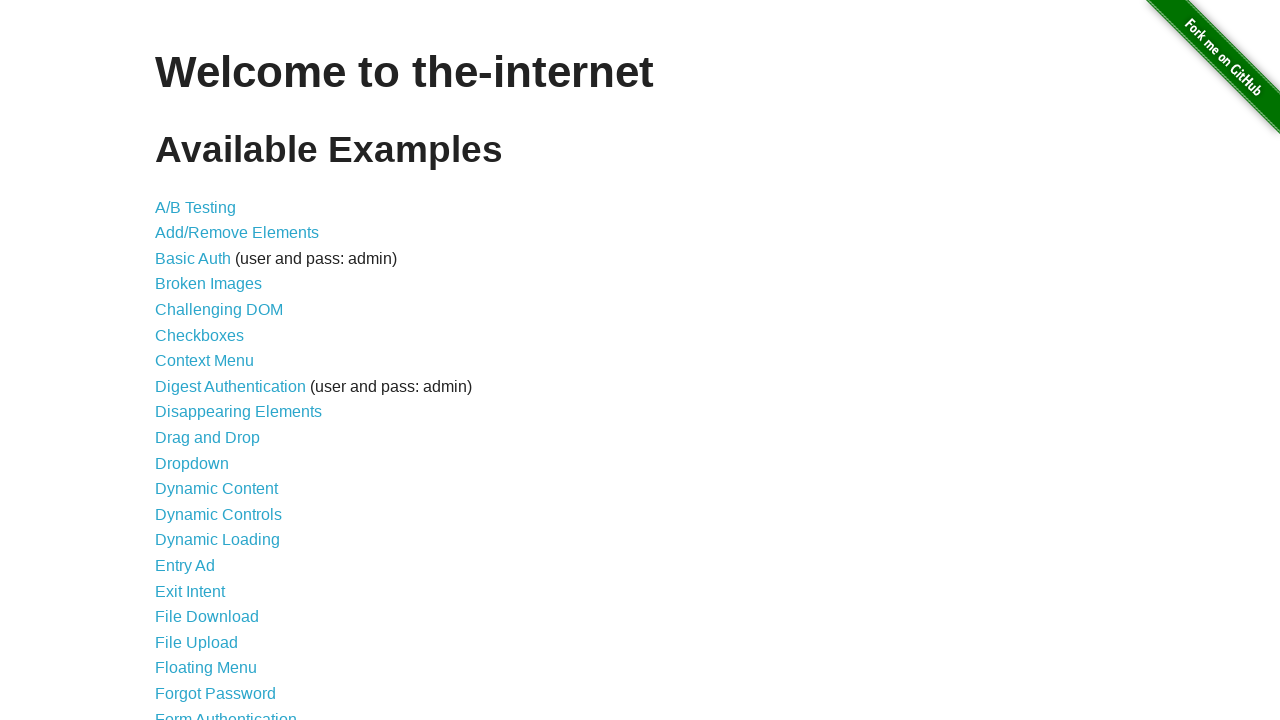

Navigated to the main page at https://the-internet.herokuapp.com/
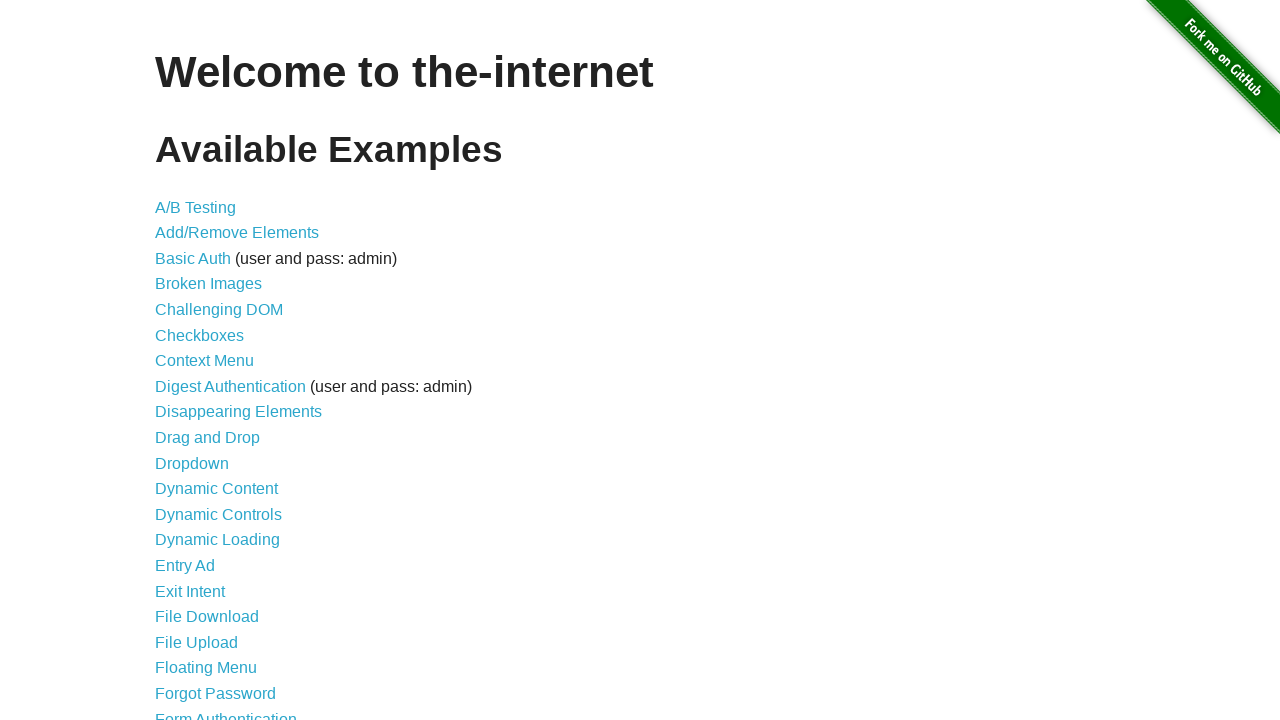

Clicked on the Hovers link at (180, 360) on xpath=//a[@href='/hovers']
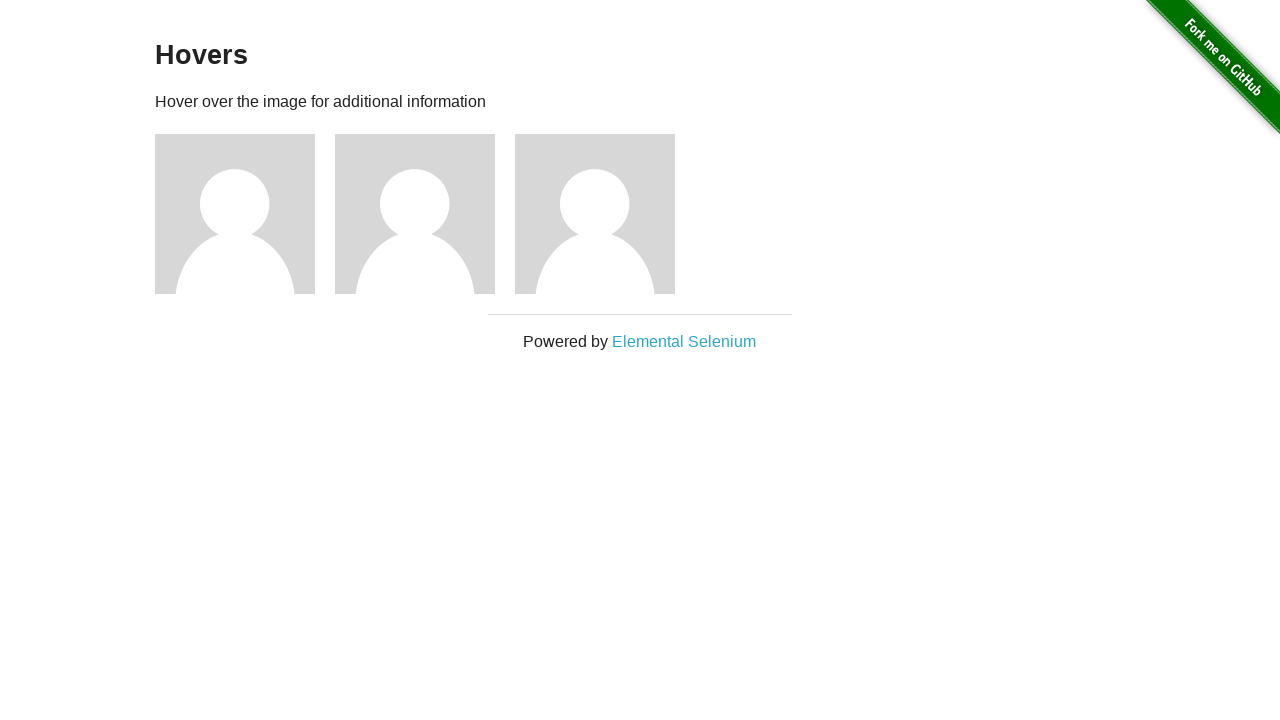

Page header (h3) loaded and is visible
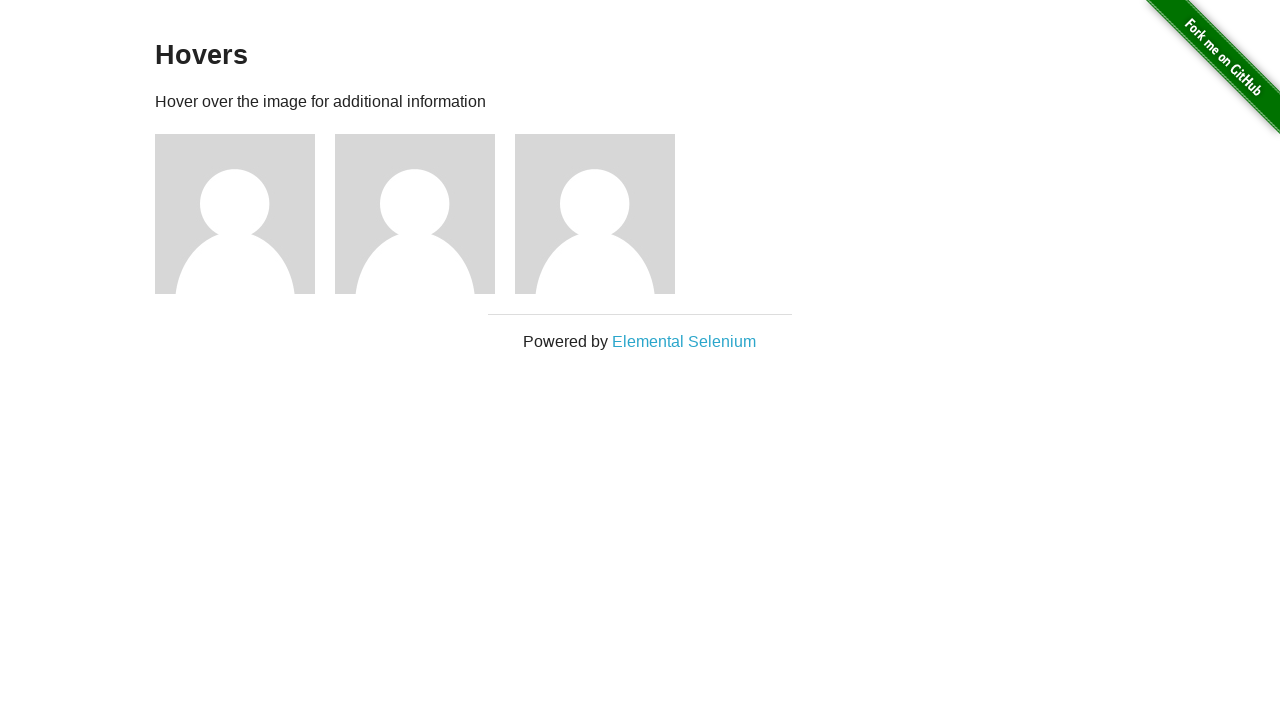

Page overview (p) loaded and is visible
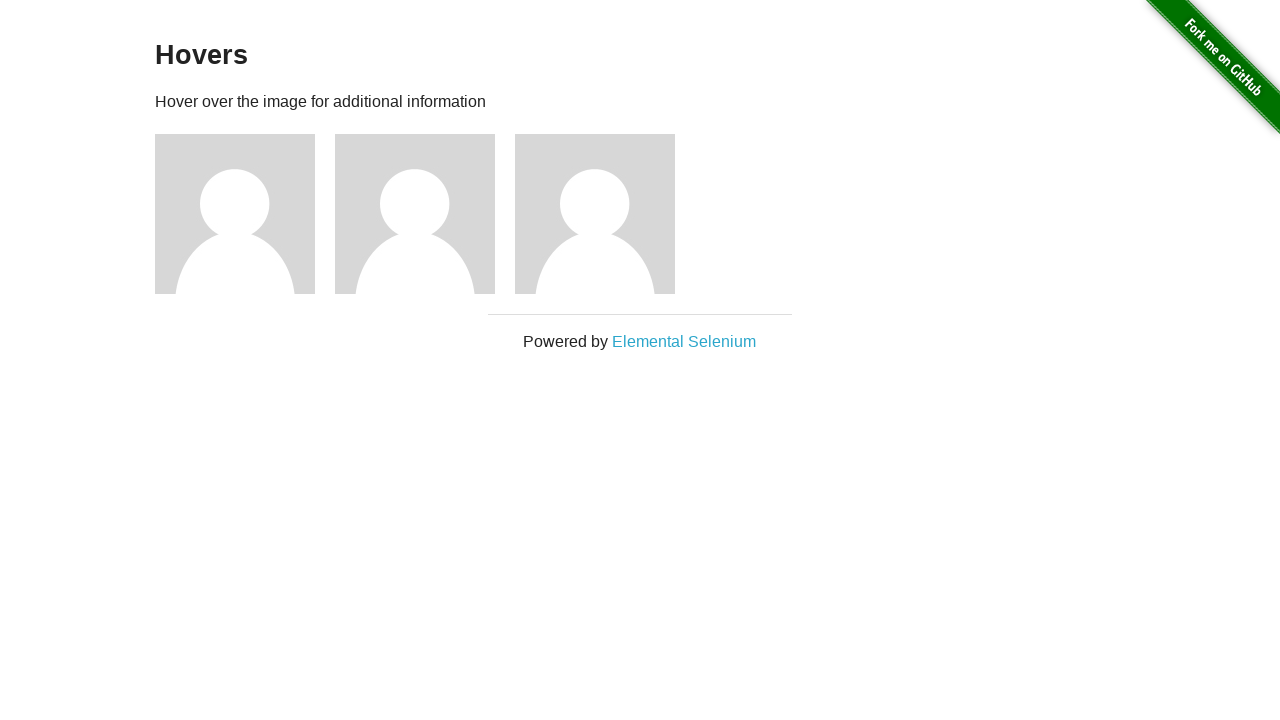

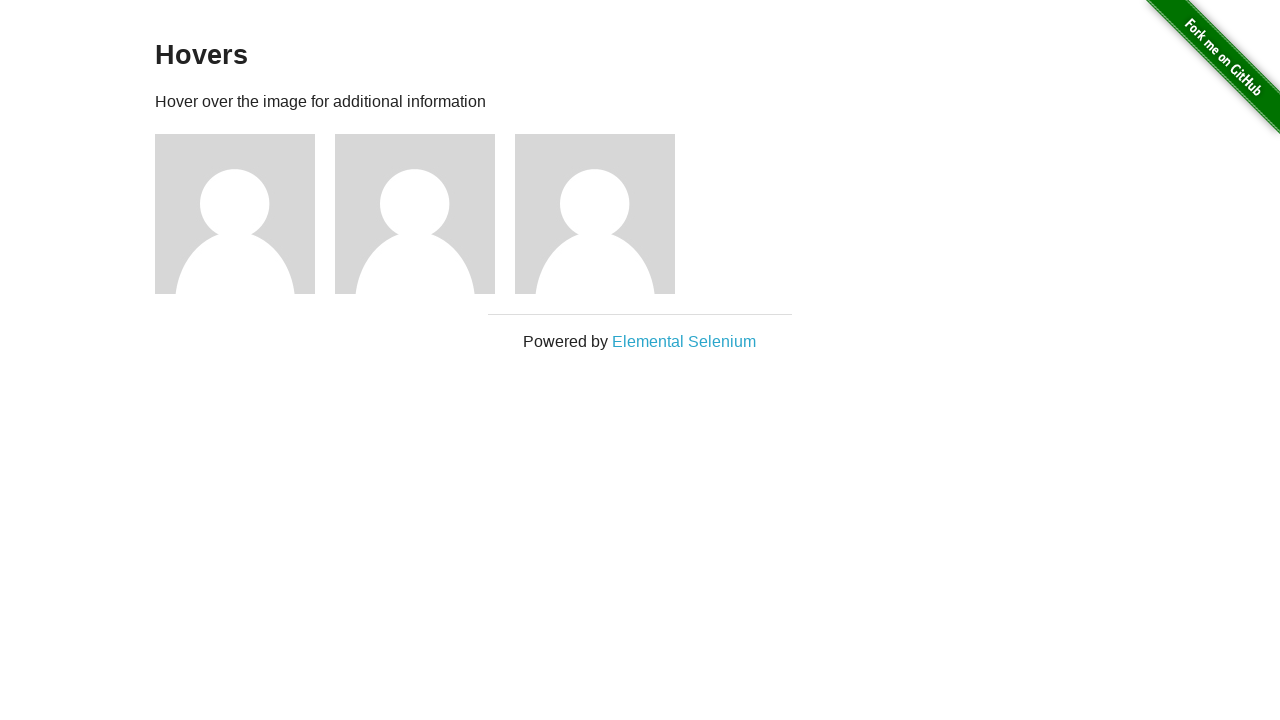